Tests that entered text is trimmed when editing a todo item

Starting URL: https://demo.playwright.dev/todomvc

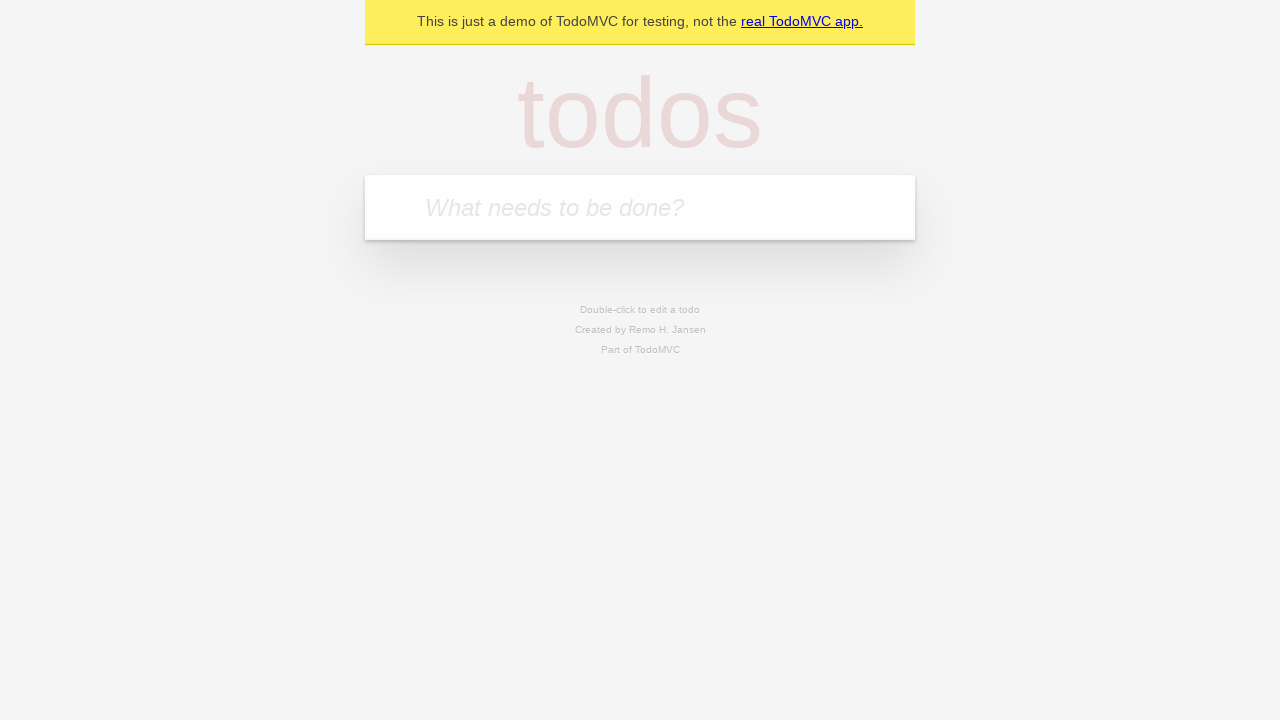

Filled input field with 'buy some cheese' on internal:attr=[placeholder="What needs to be done?"i]
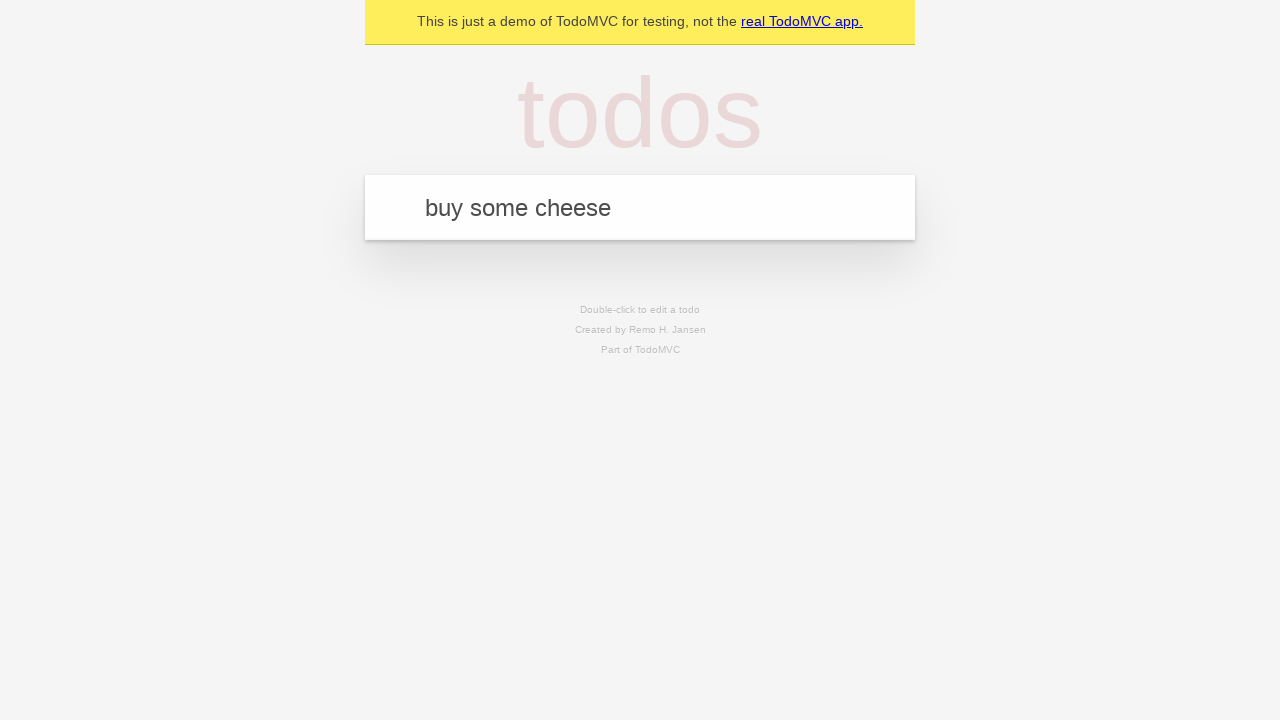

Pressed Enter to create first todo item on internal:attr=[placeholder="What needs to be done?"i]
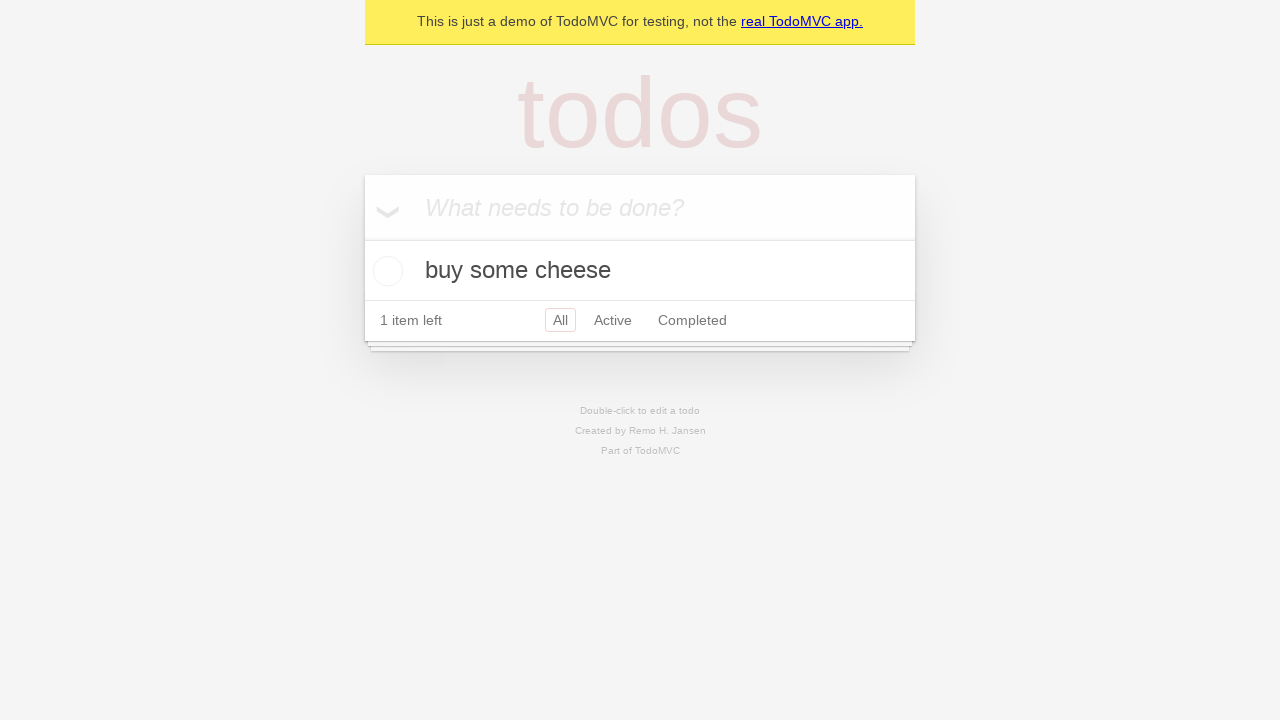

Filled input field with 'feed the cat' on internal:attr=[placeholder="What needs to be done?"i]
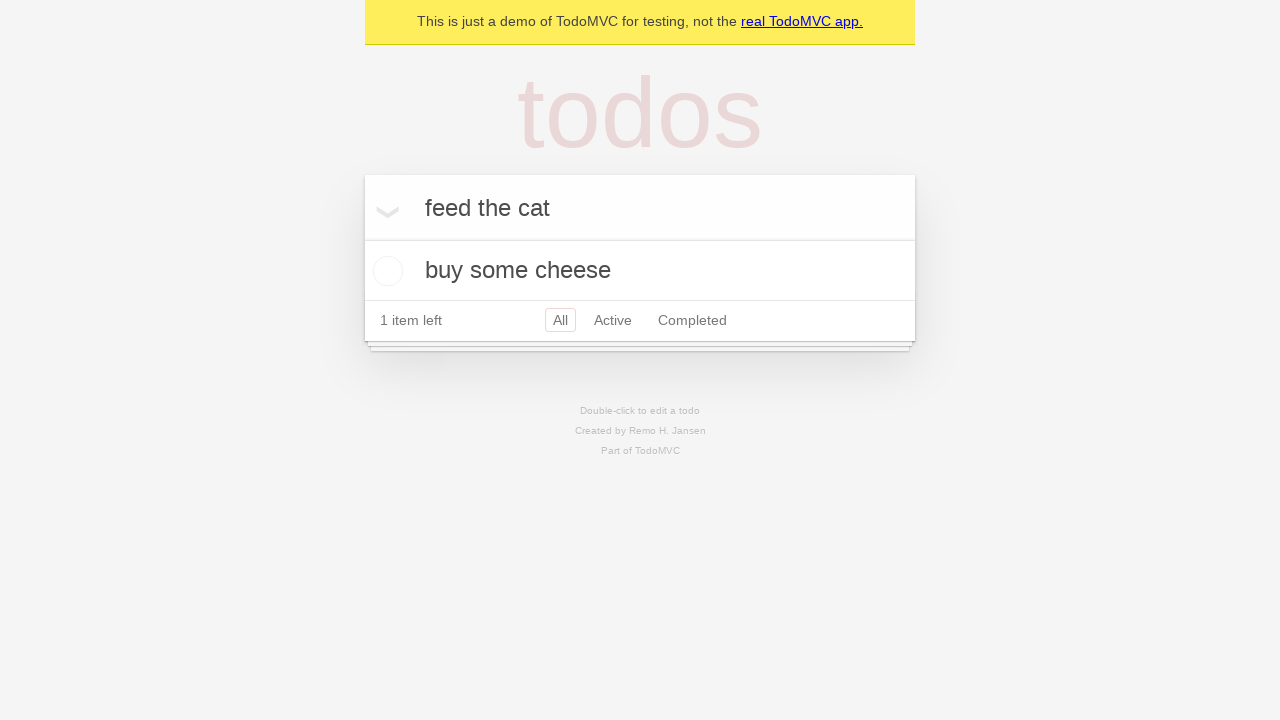

Pressed Enter to create second todo item on internal:attr=[placeholder="What needs to be done?"i]
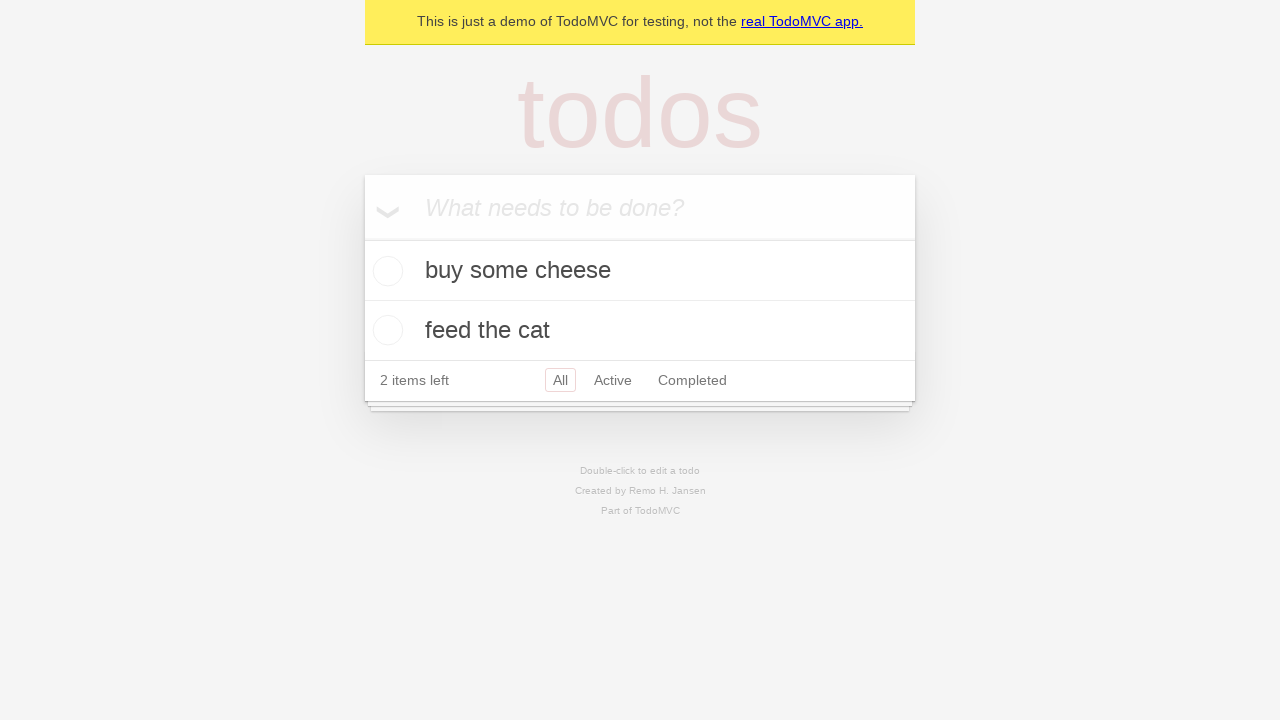

Filled input field with 'book a doctors appointment' on internal:attr=[placeholder="What needs to be done?"i]
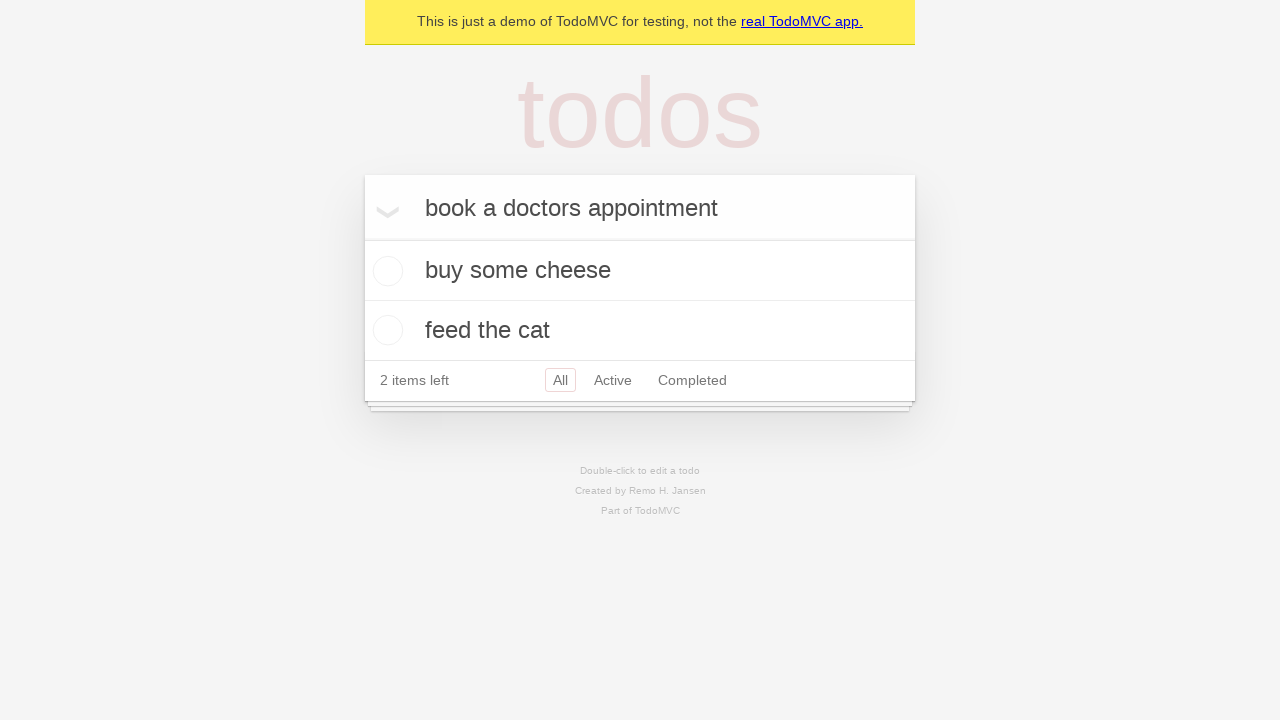

Pressed Enter to create third todo item on internal:attr=[placeholder="What needs to be done?"i]
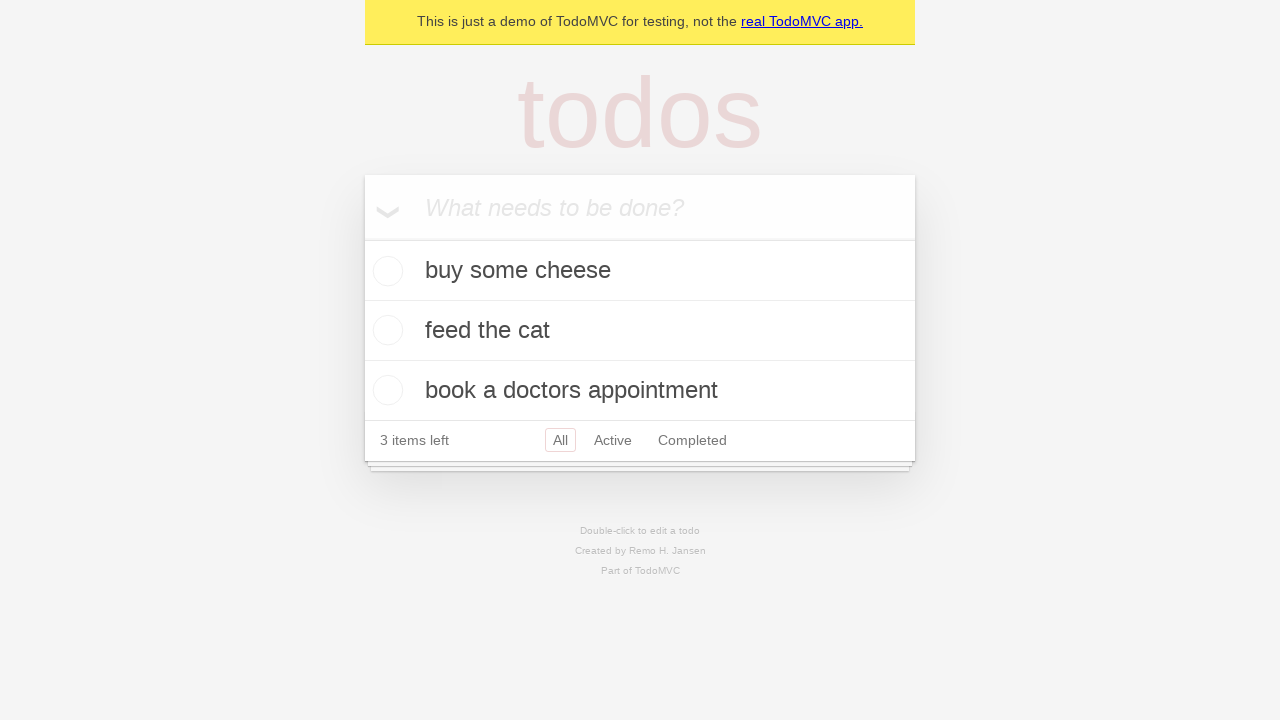

Double-clicked on second todo item to enter edit mode at (640, 331) on internal:testid=[data-testid="todo-item"s] >> nth=1
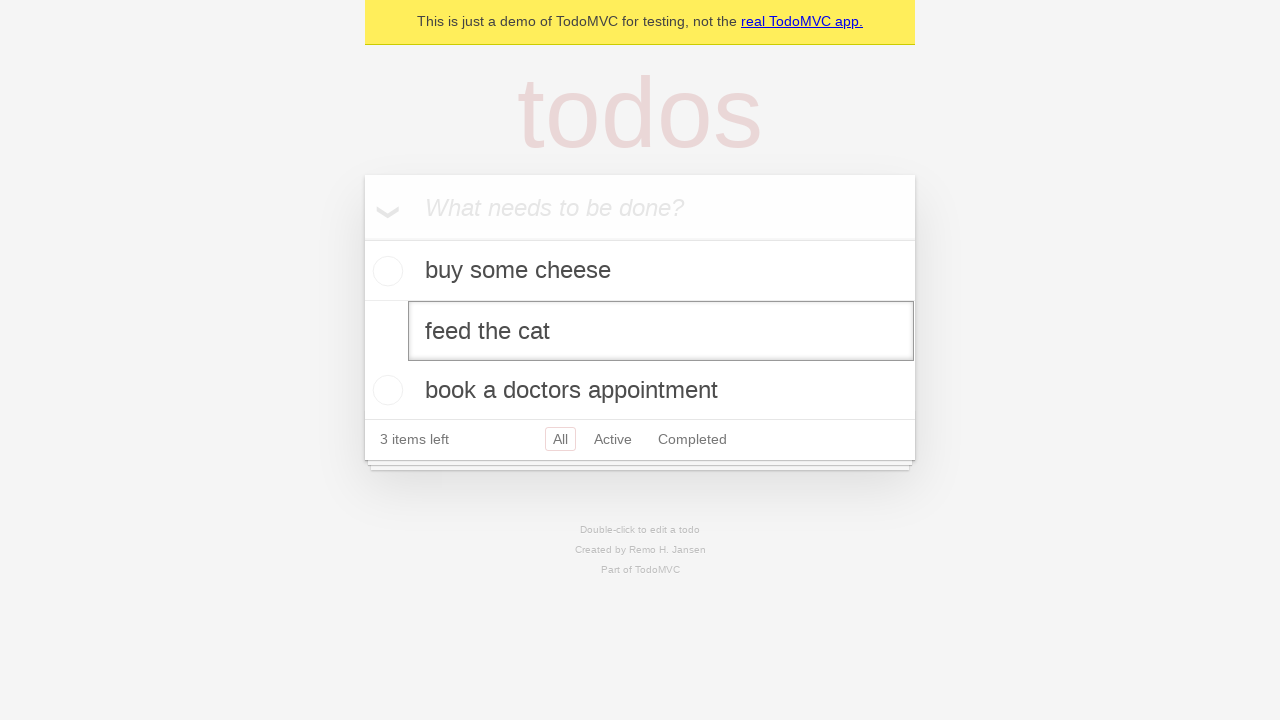

Filled edit field with '    buy some sausages    ' (text with leading and trailing spaces) on internal:testid=[data-testid="todo-item"s] >> nth=1 >> internal:role=textbox[nam
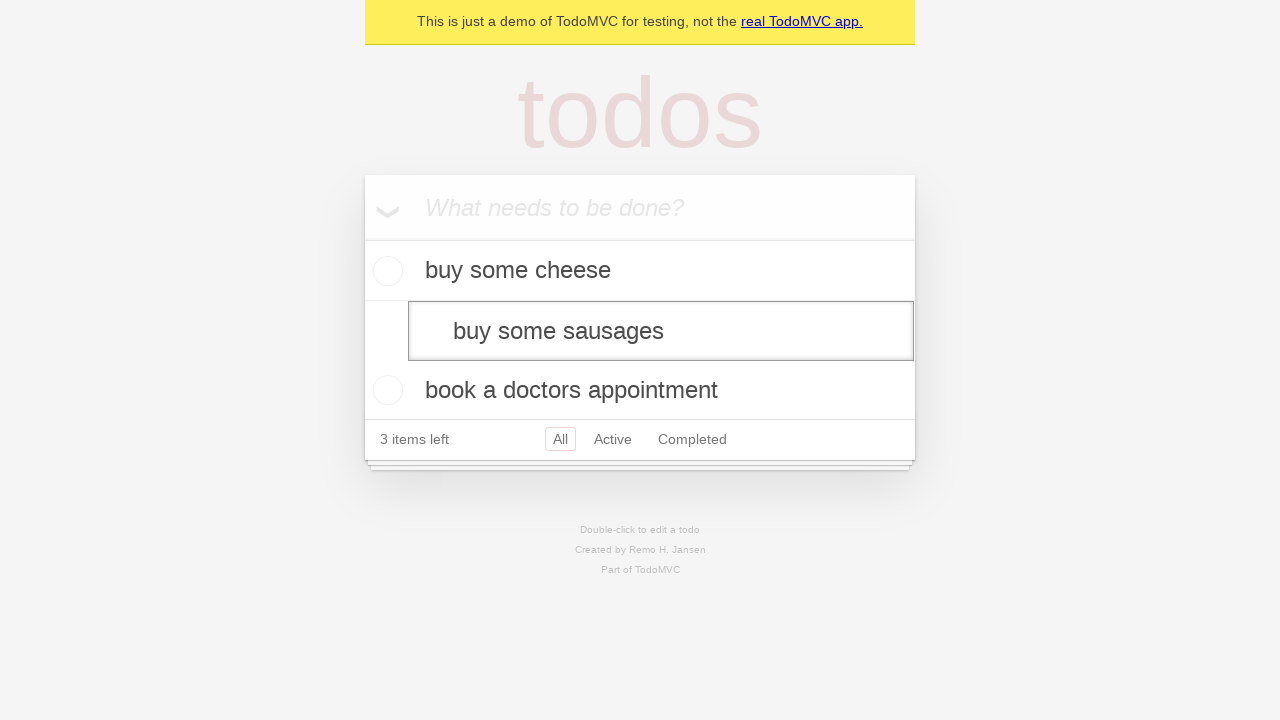

Pressed Enter to save edited todo item with trimmed text on internal:testid=[data-testid="todo-item"s] >> nth=1 >> internal:role=textbox[nam
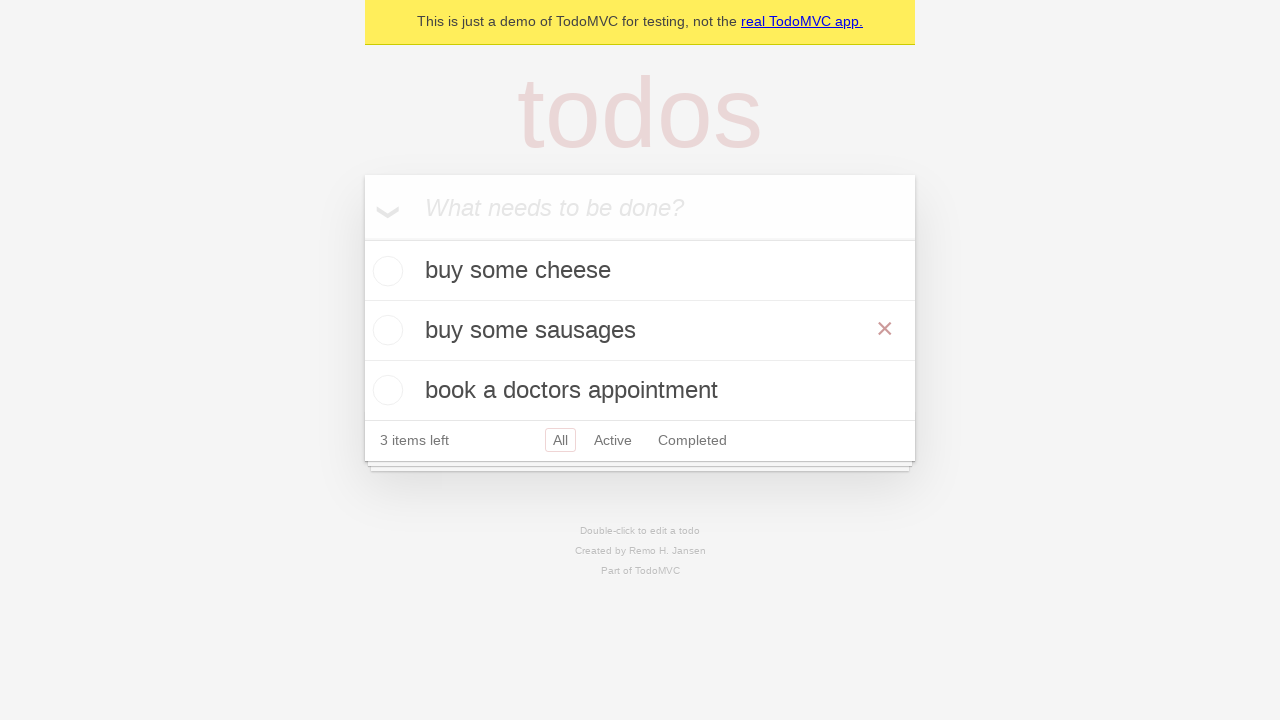

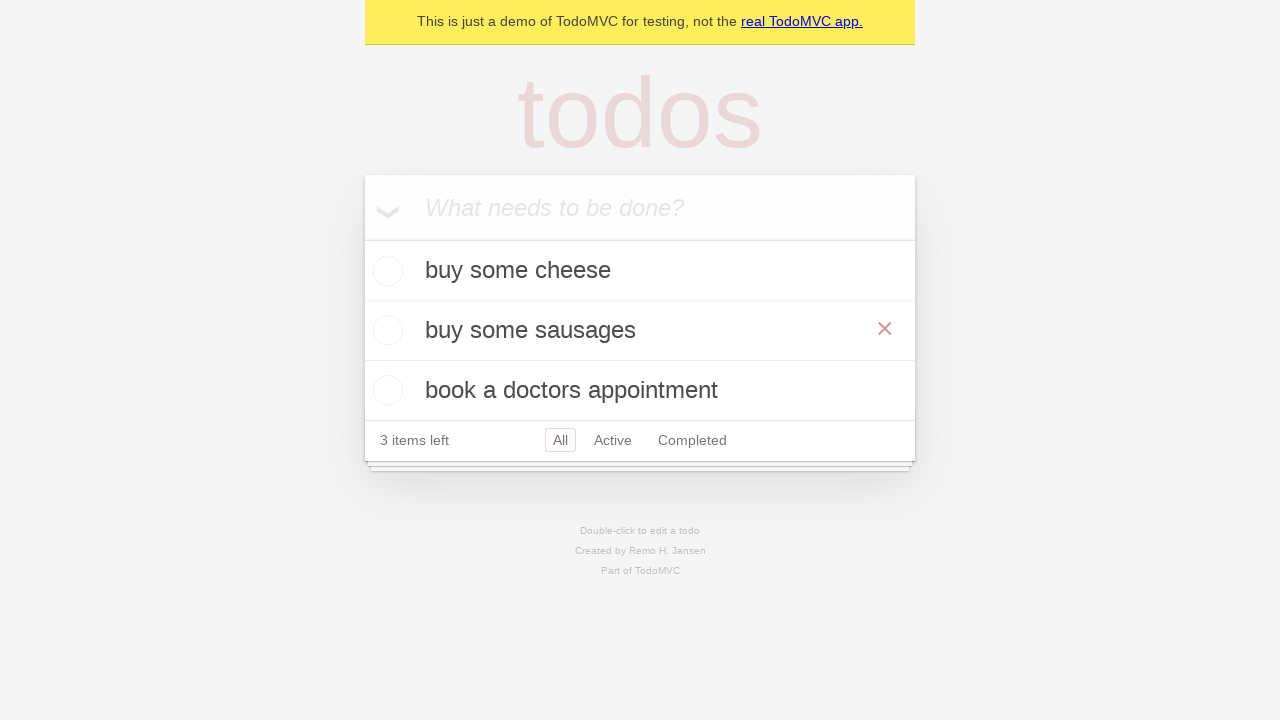